Tests progress bar functionality by clicking the start button and waiting for the reset button to appear when progress completes

Starting URL: https://demoqa.com/progress-bar

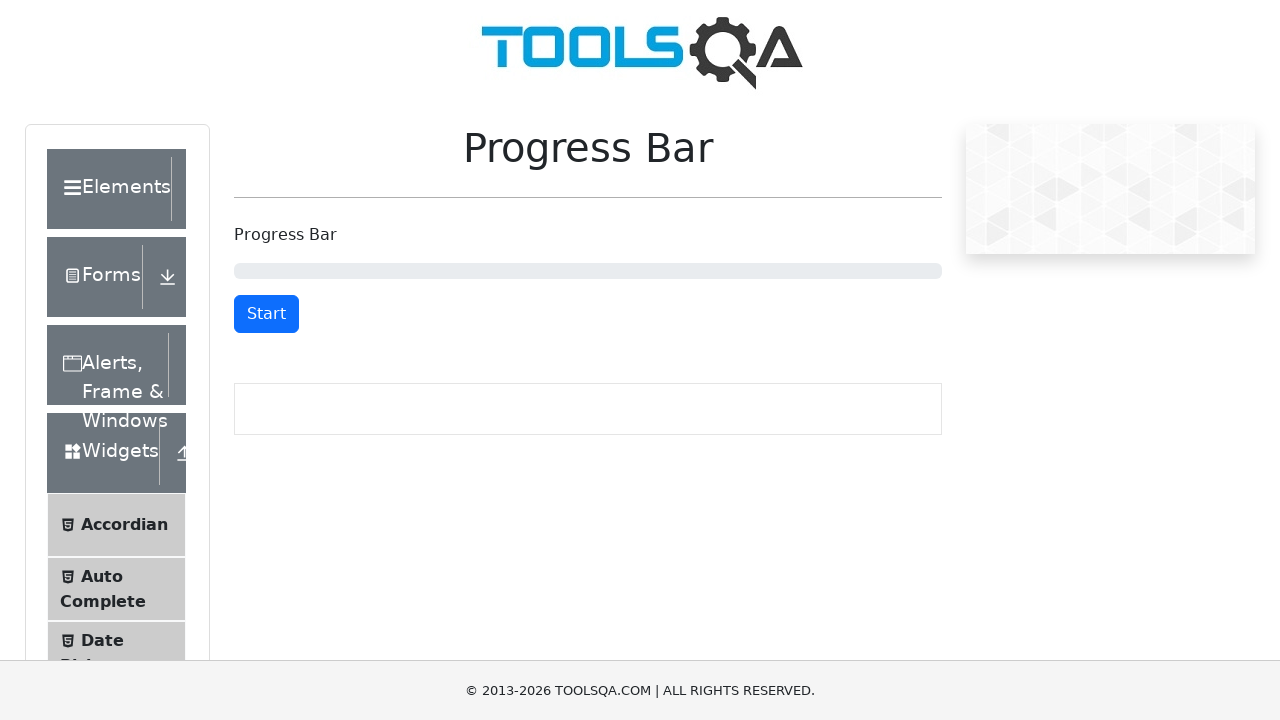

Navigated to progress bar test page
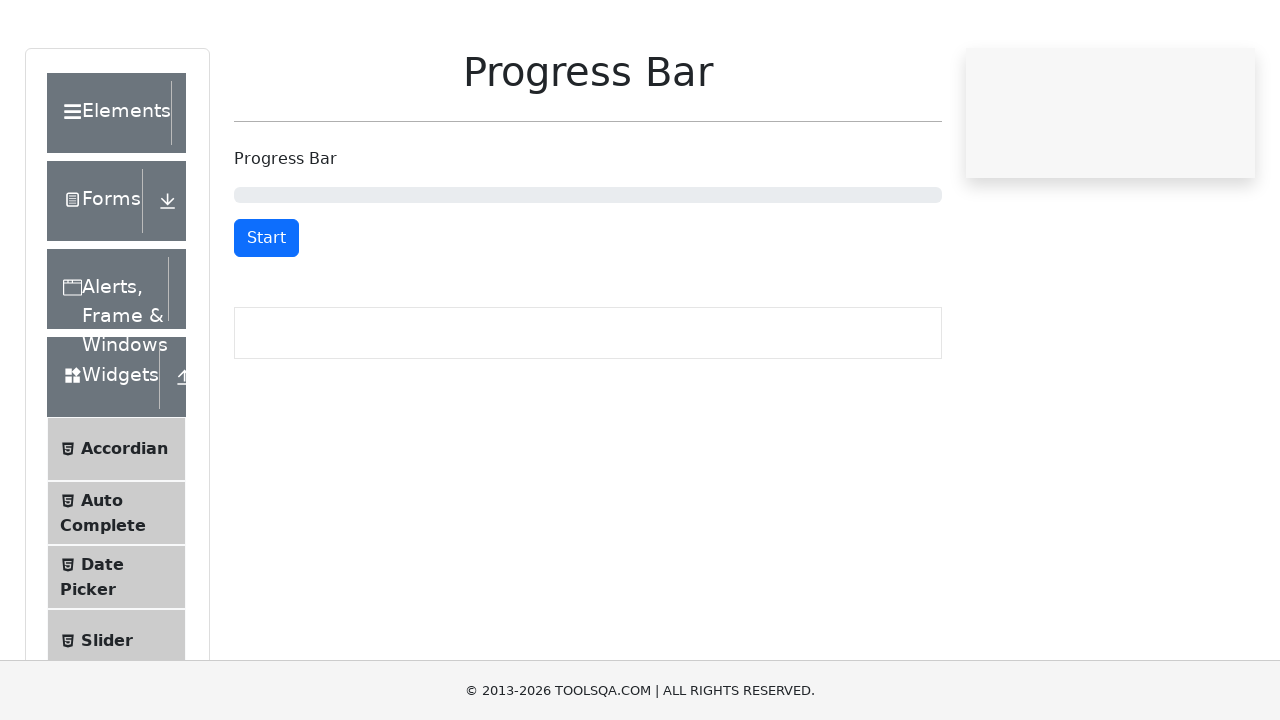

Clicked the start button to begin progress bar at (266, 314) on button#startStopButton
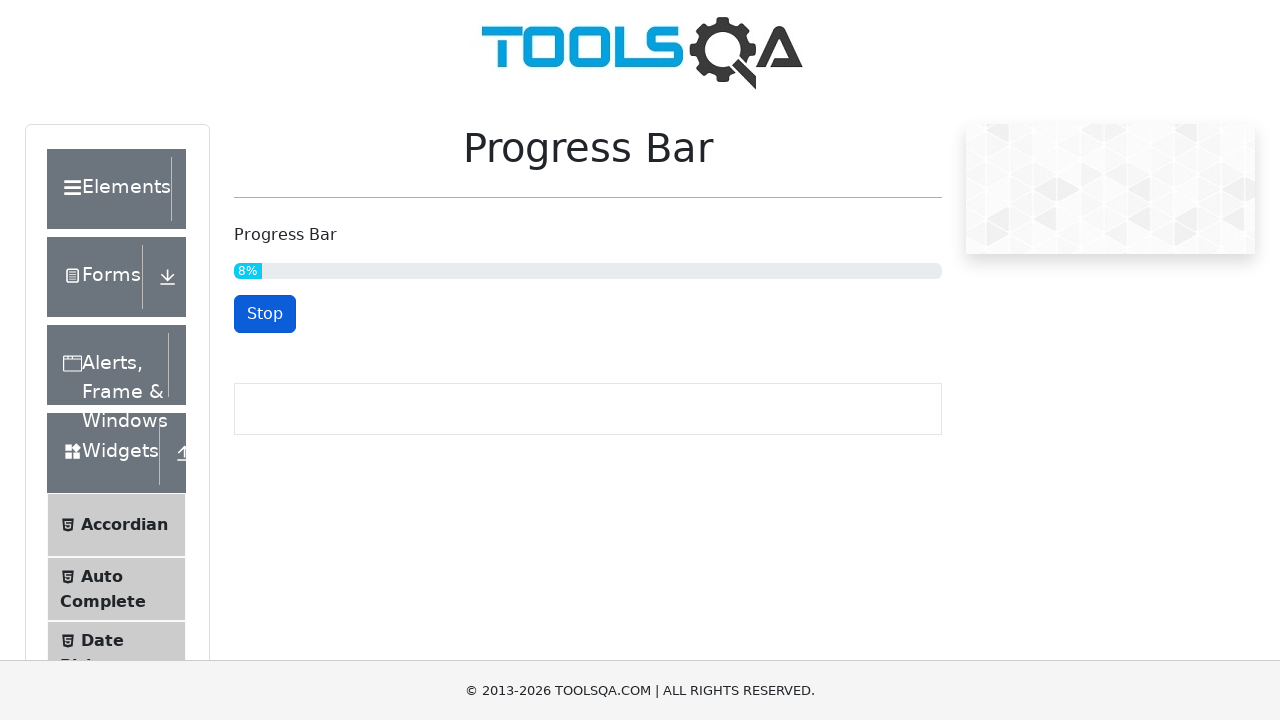

Progress bar completed and reset button appeared
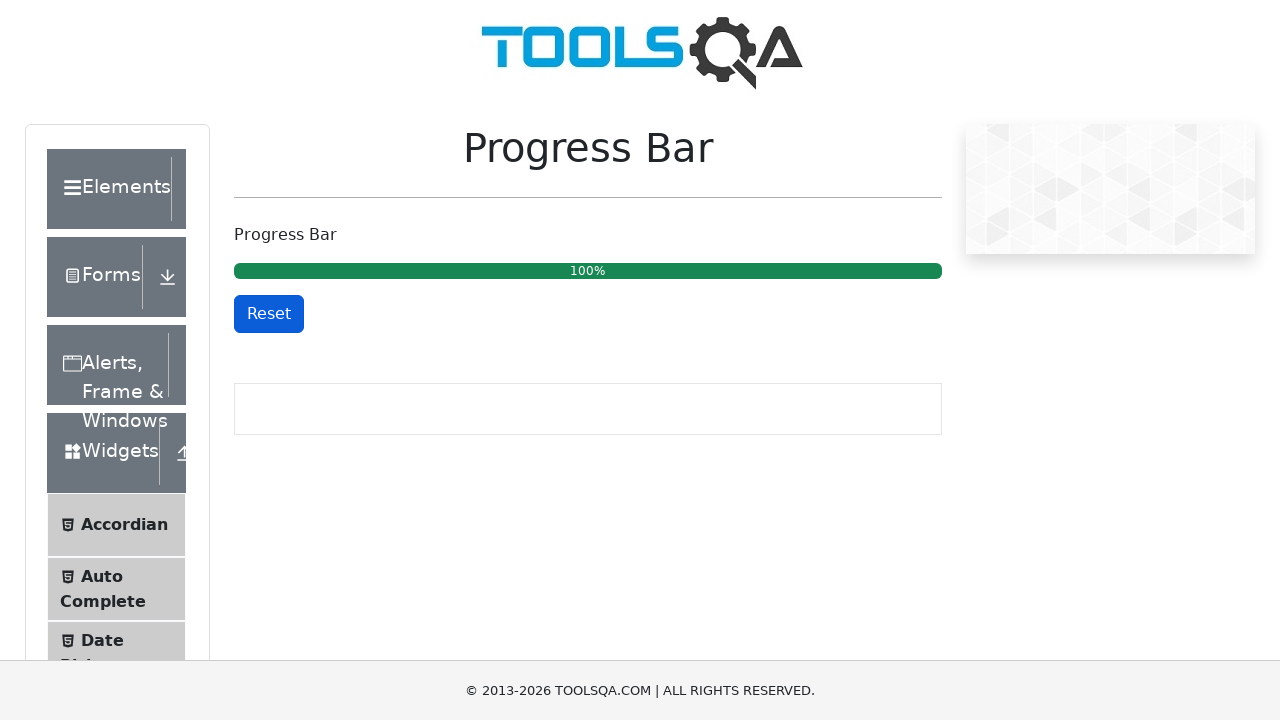

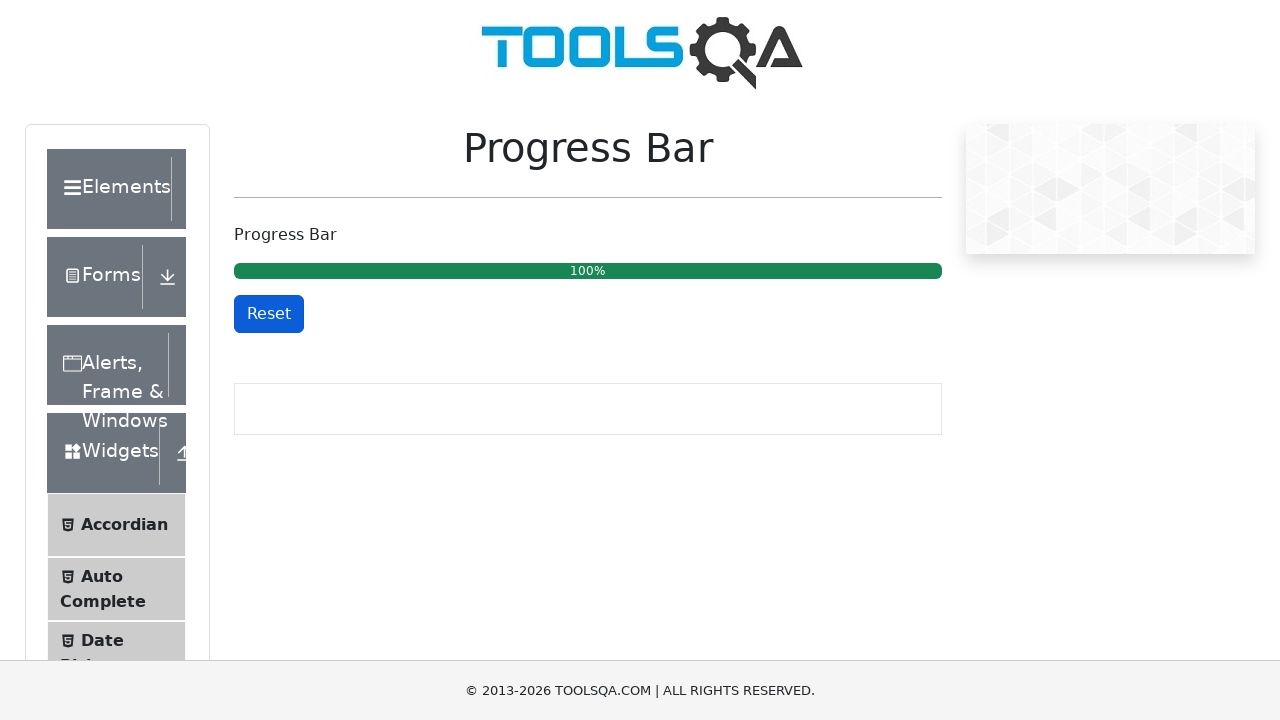